Tests clicking the Primary button on the Bootswatch default theme page to verify button interaction functionality

Starting URL: https://bootswatch.com/default/

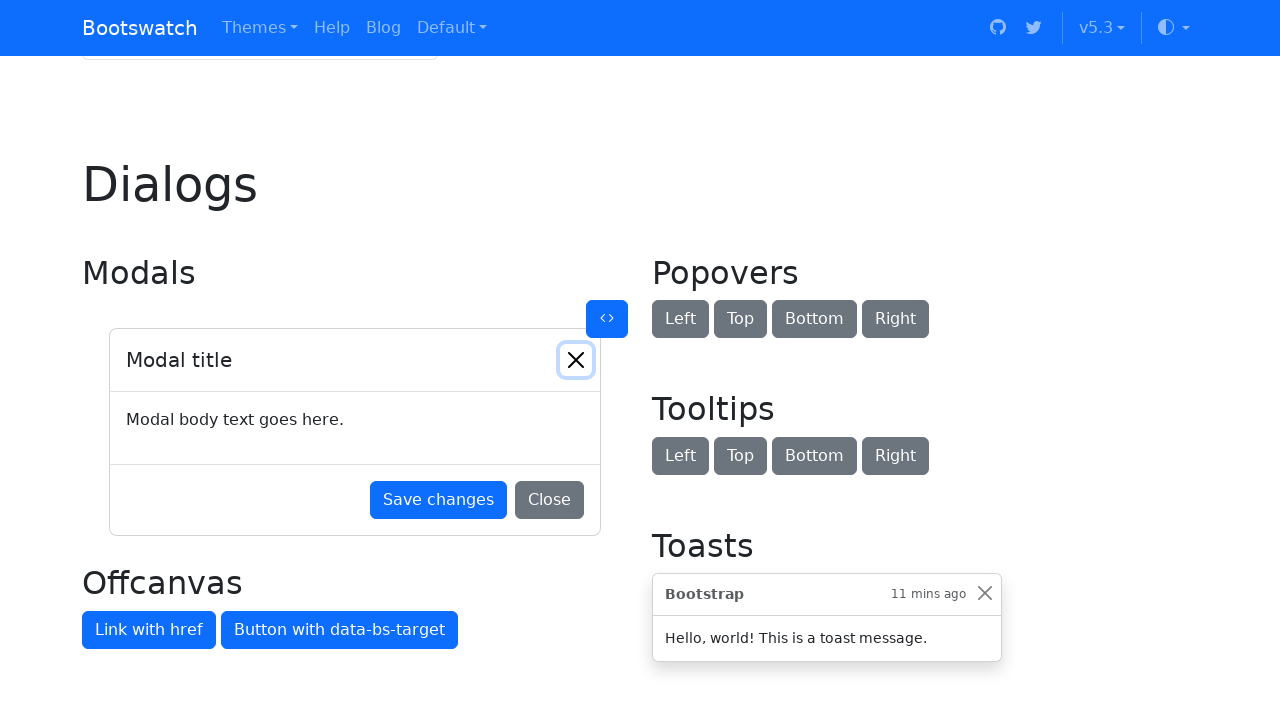

Navigated to Bootswatch default theme page
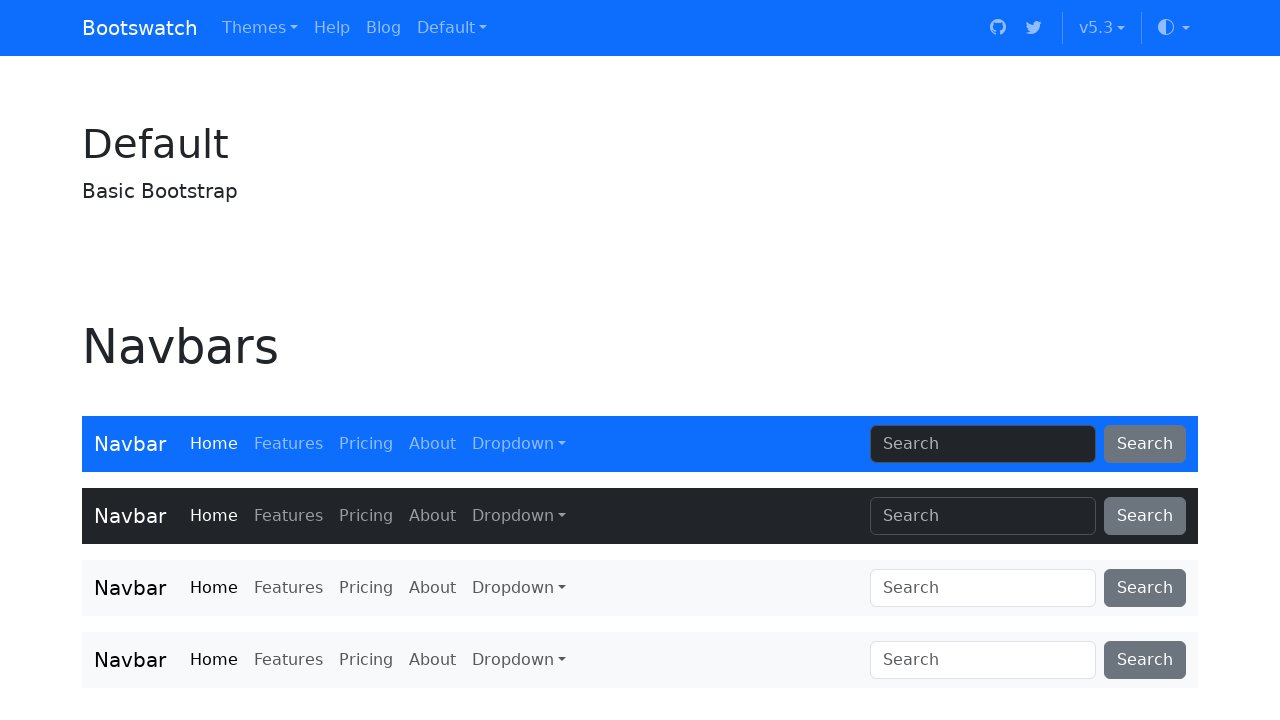

Located the Primary button on the page
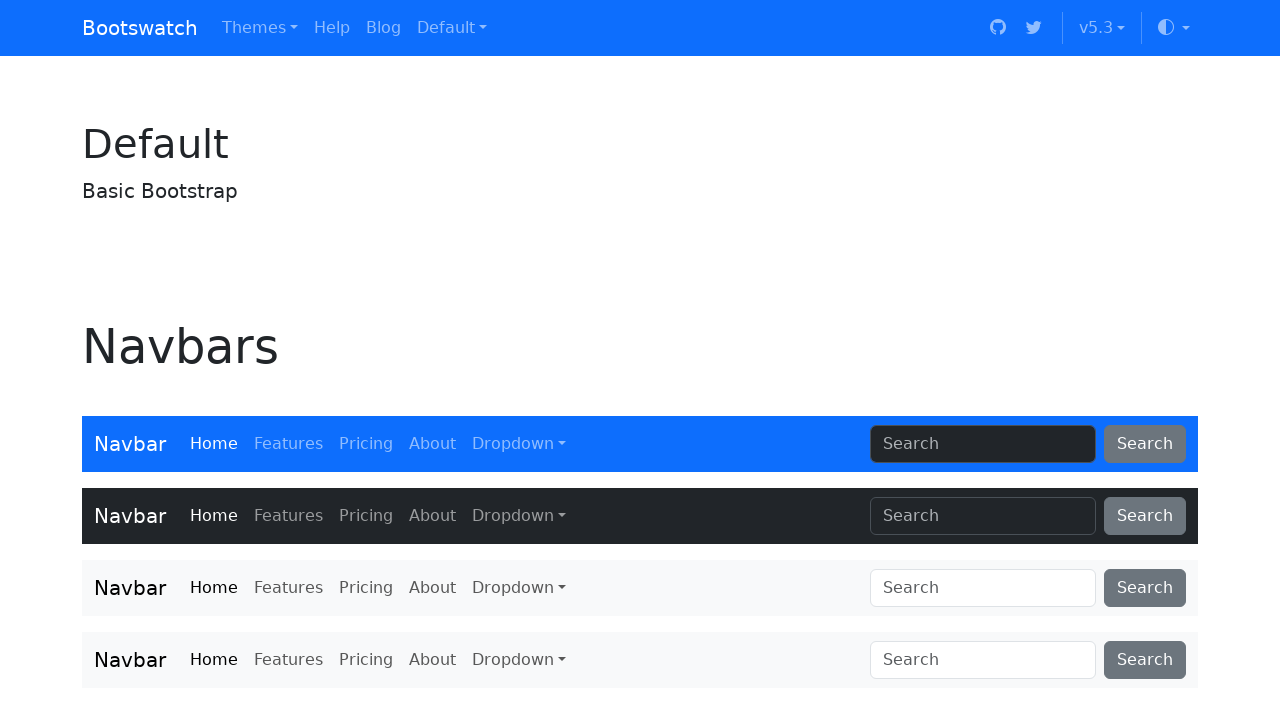

Clicked the Primary button to verify button interaction functionality at (126, 360) on internal:role=button[name="Primary"s] >> nth=0
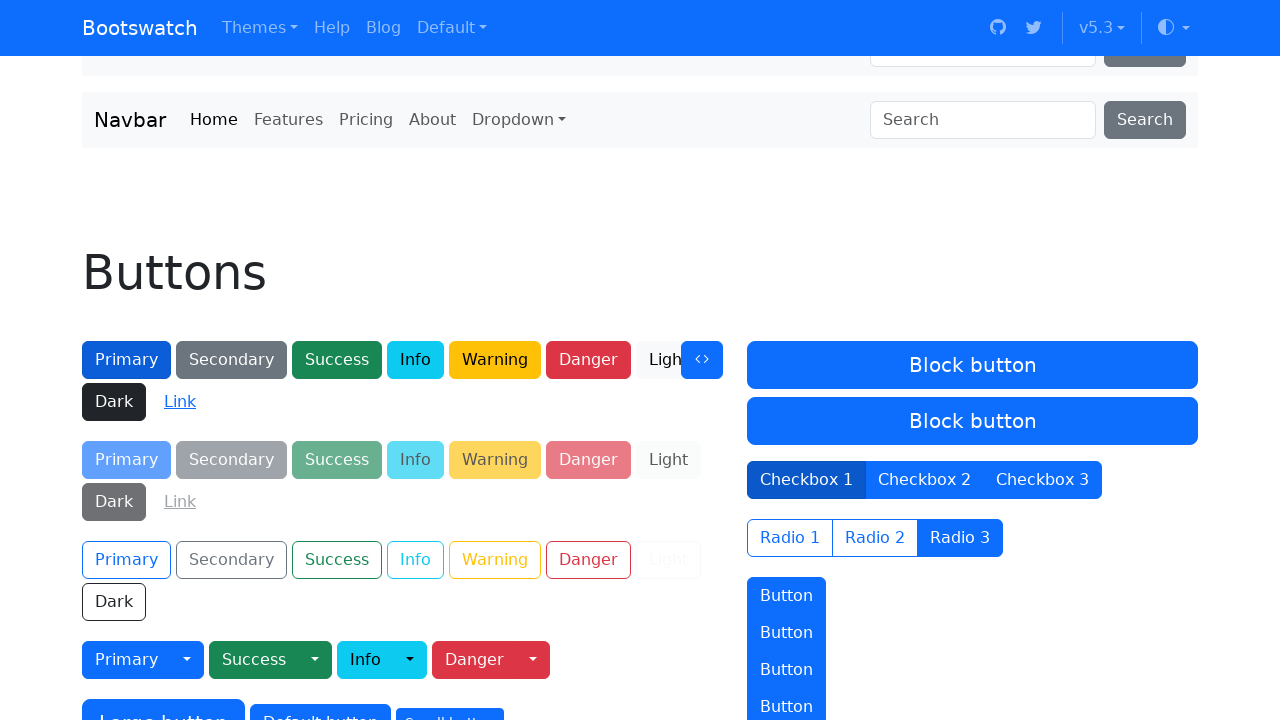

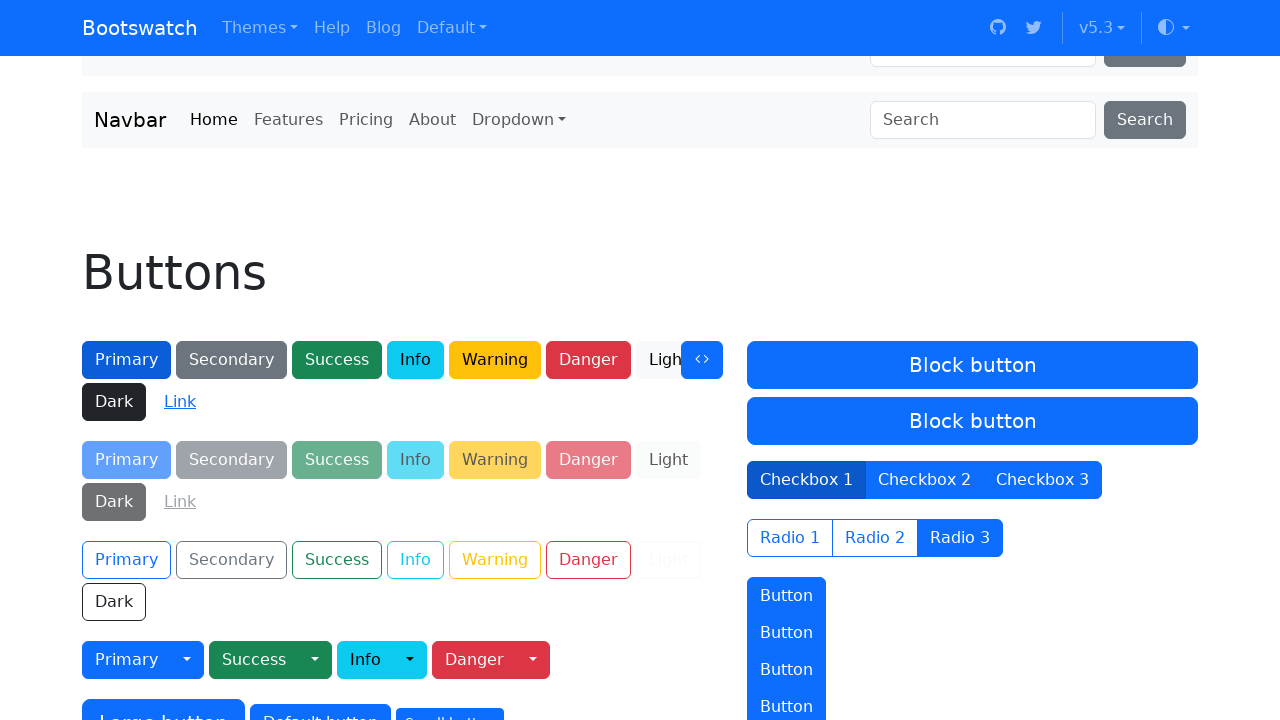